Tests form interaction by selecting a year value from a birthday dropdown/select element on the Kodilla test form page.

Starting URL: https://kodilla.com/pl/test/form/

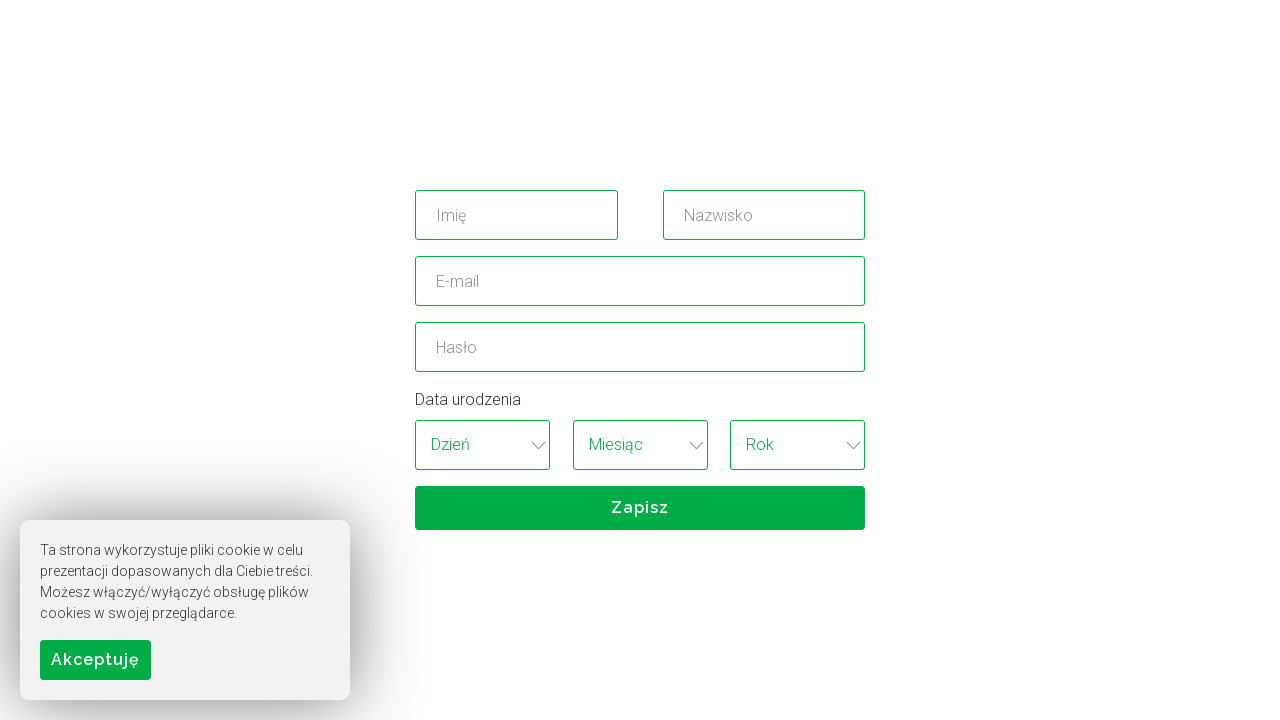

Selected year option (index 5) from birthday dropdown on xpath=//*[@id='birthday_wrapper']/select[3]
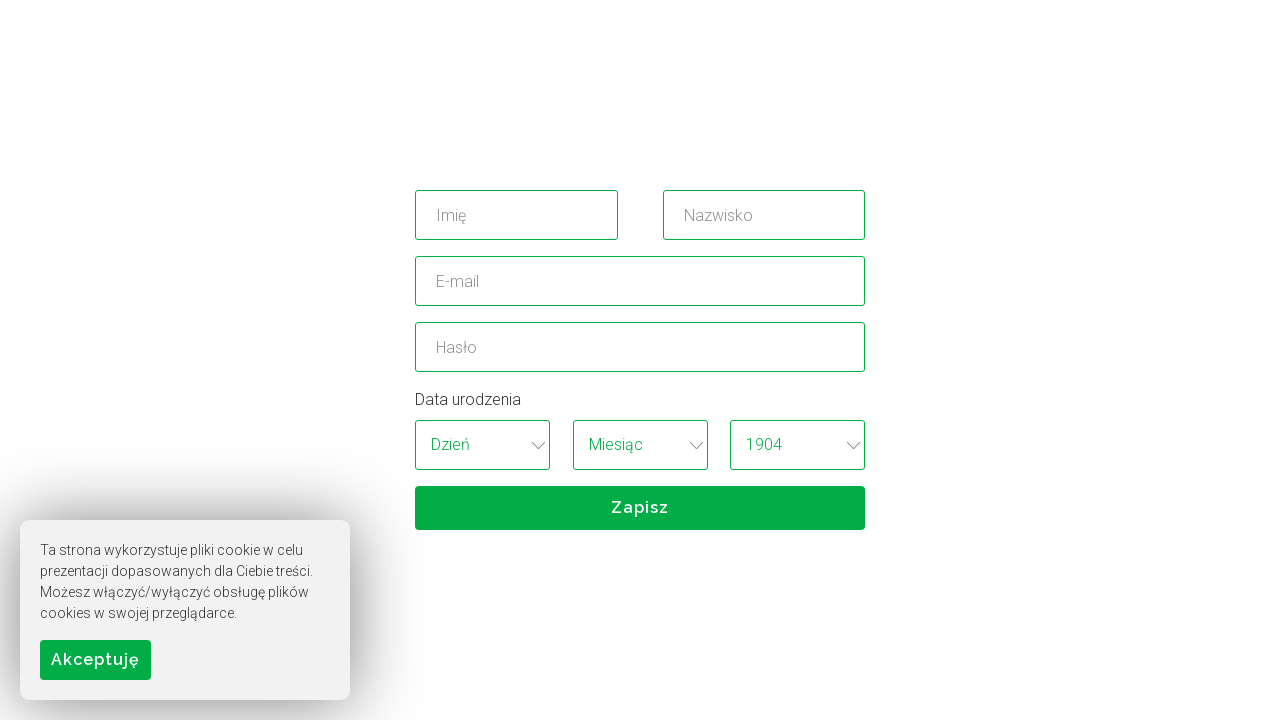

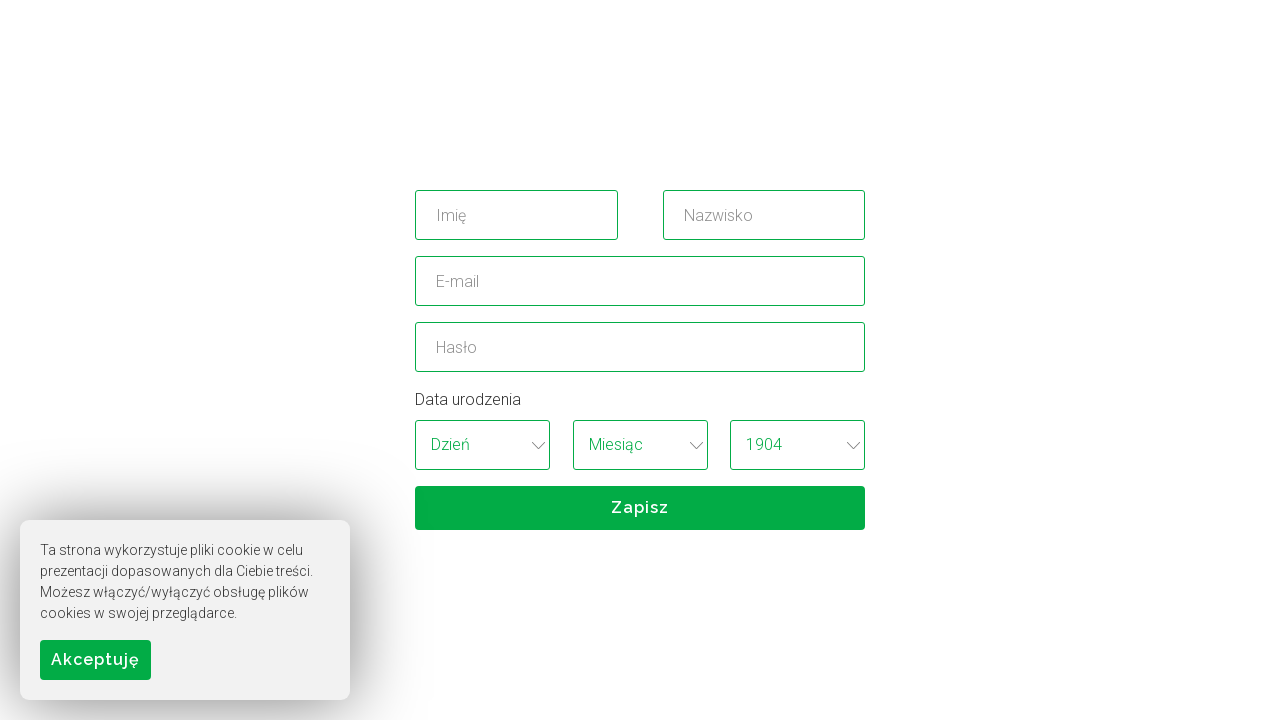